Calculates the sum of two numbers displayed on the page and selects the result from a dropdown menu

Starting URL: http://suninjuly.github.io/selects2.html

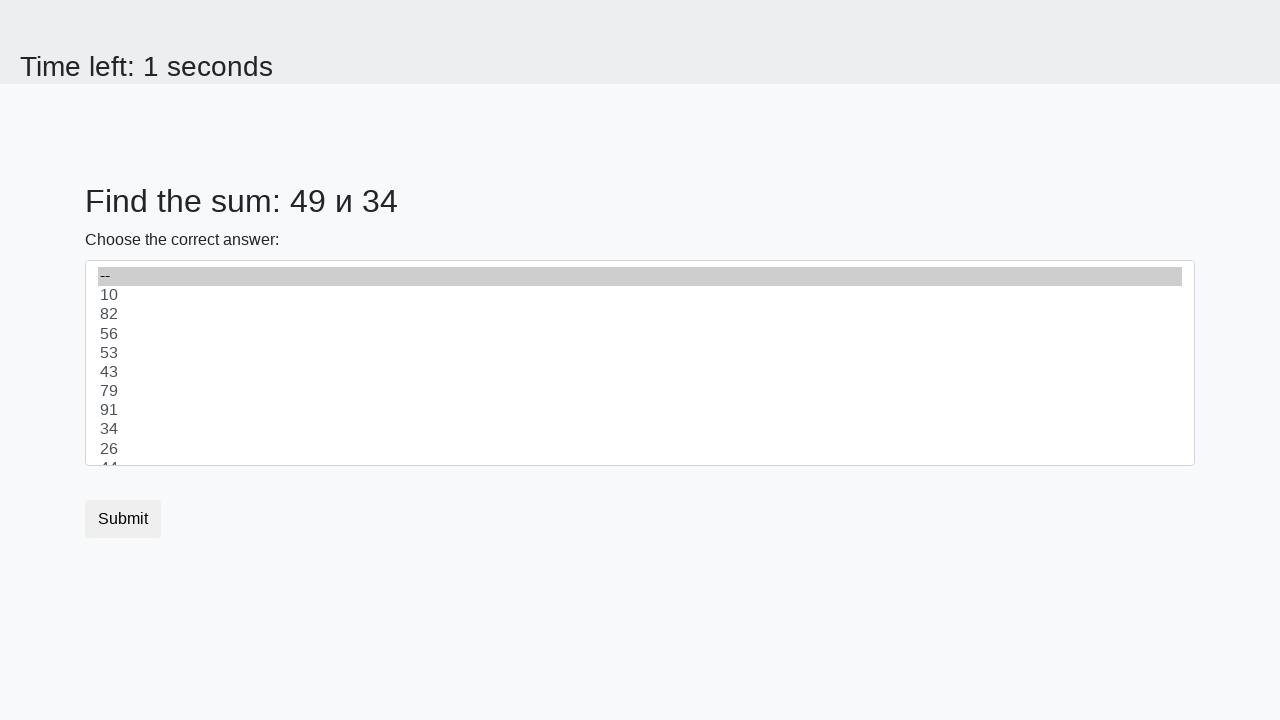

Retrieved first number from #num1 element
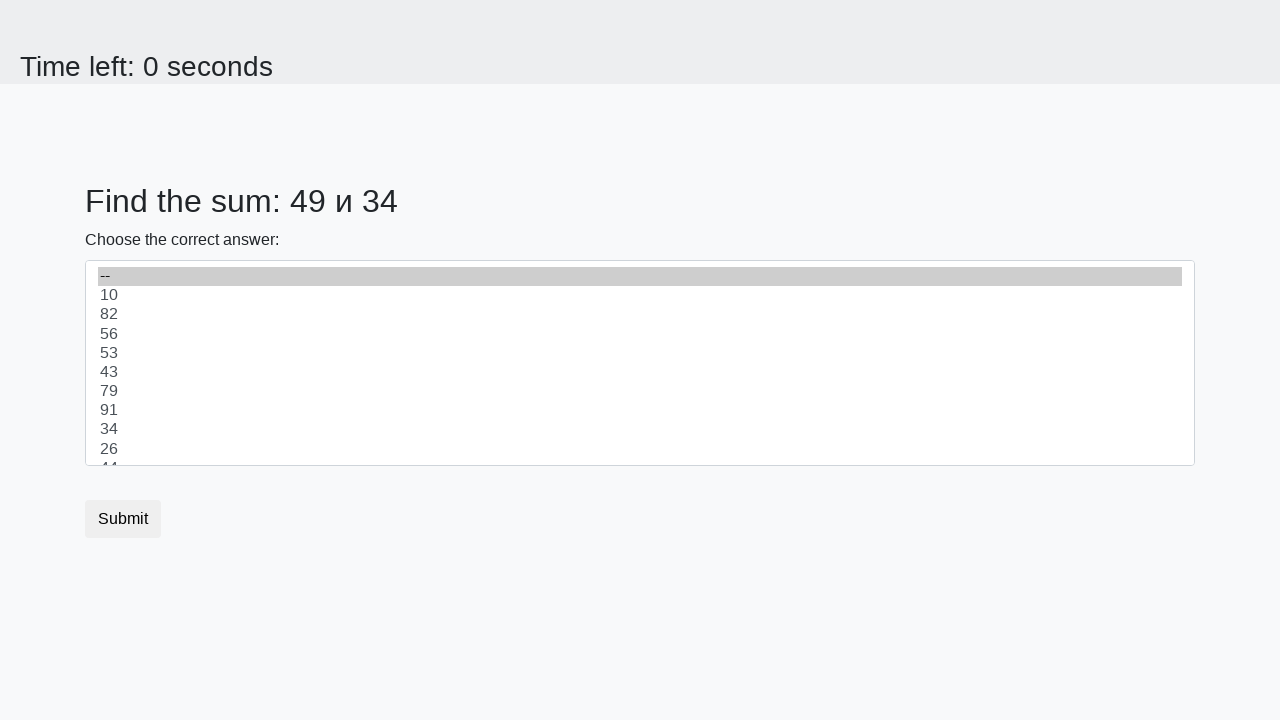

Retrieved second number from #num2 element
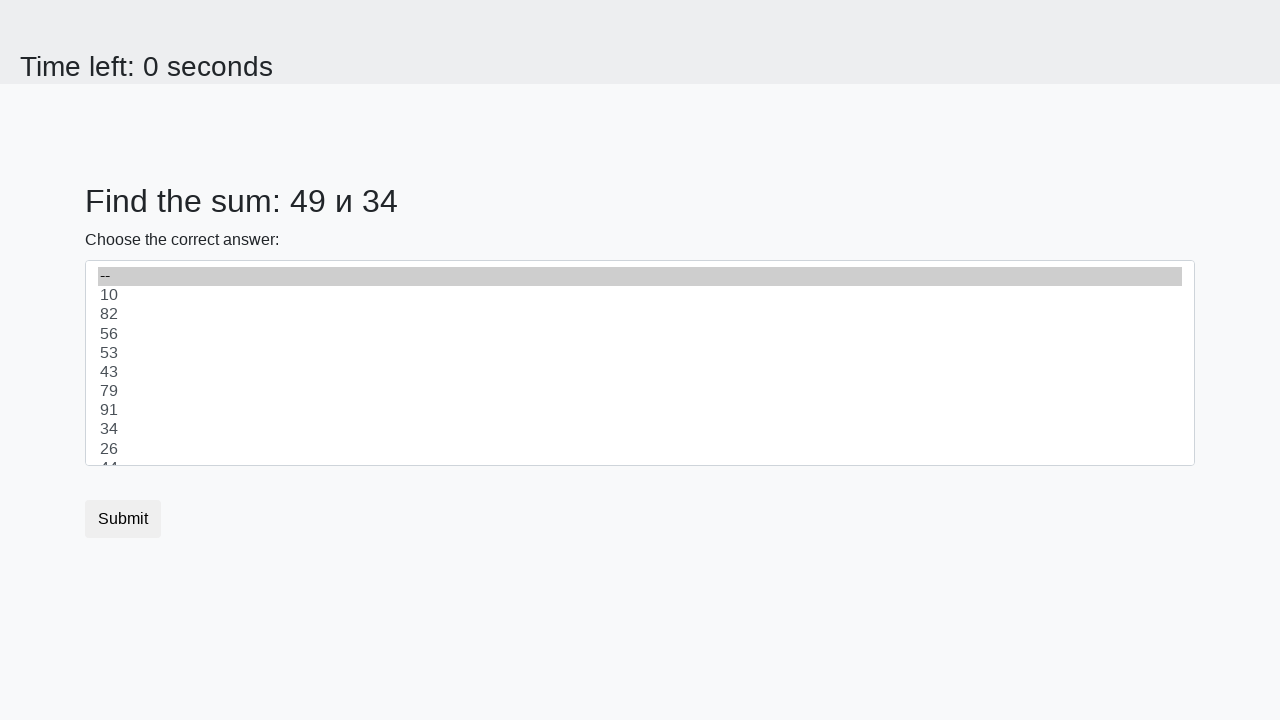

Calculated sum: 49 + 34 = 83
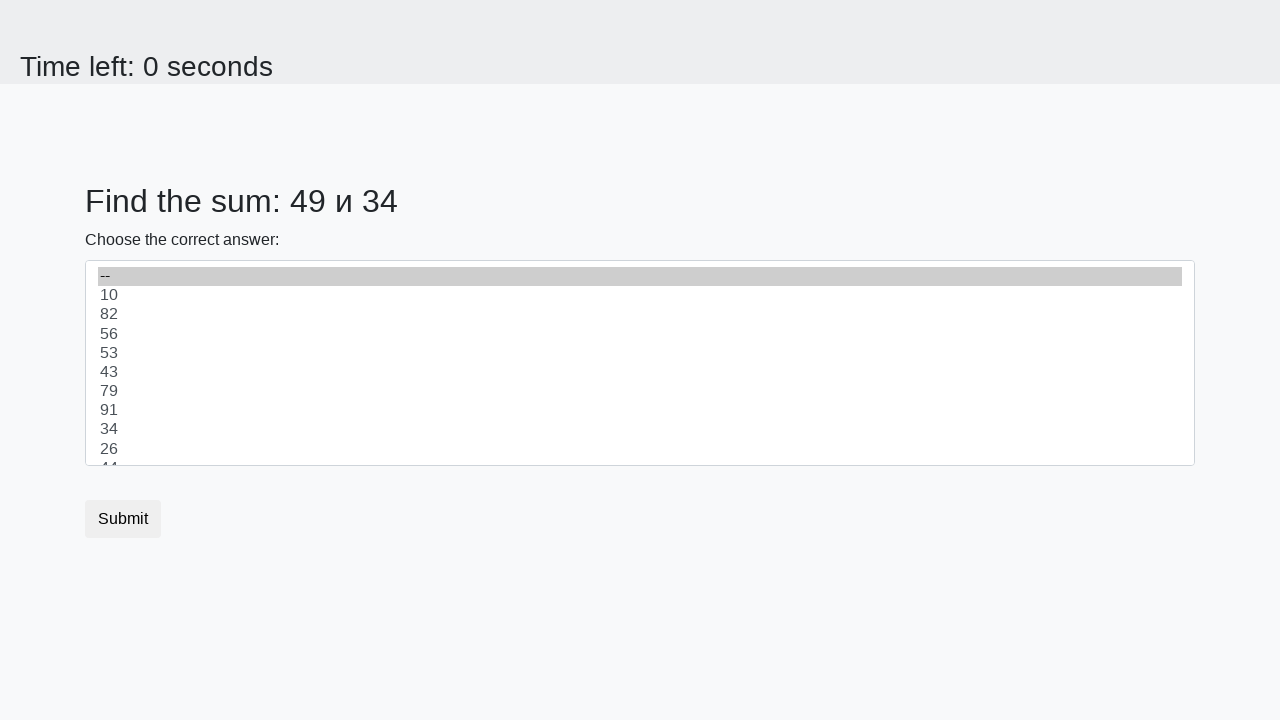

Selected '83' from dropdown menu on select
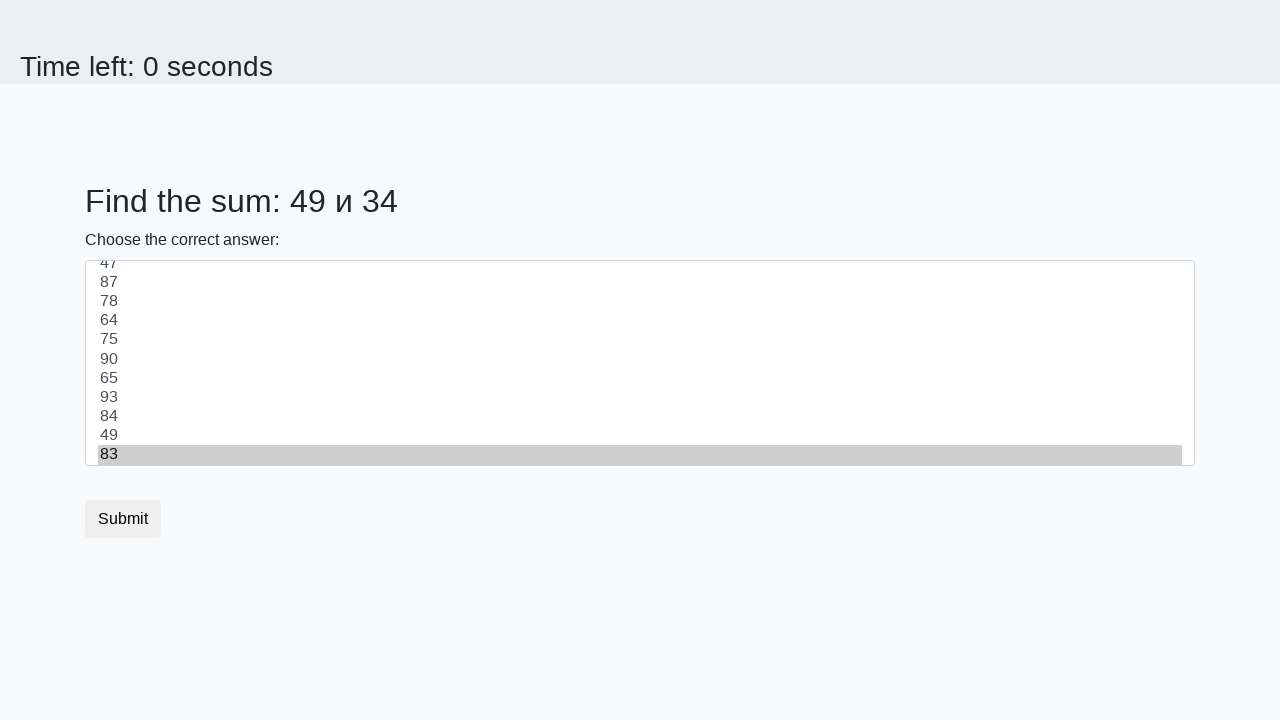

Clicked submit button at (123, 519) on button
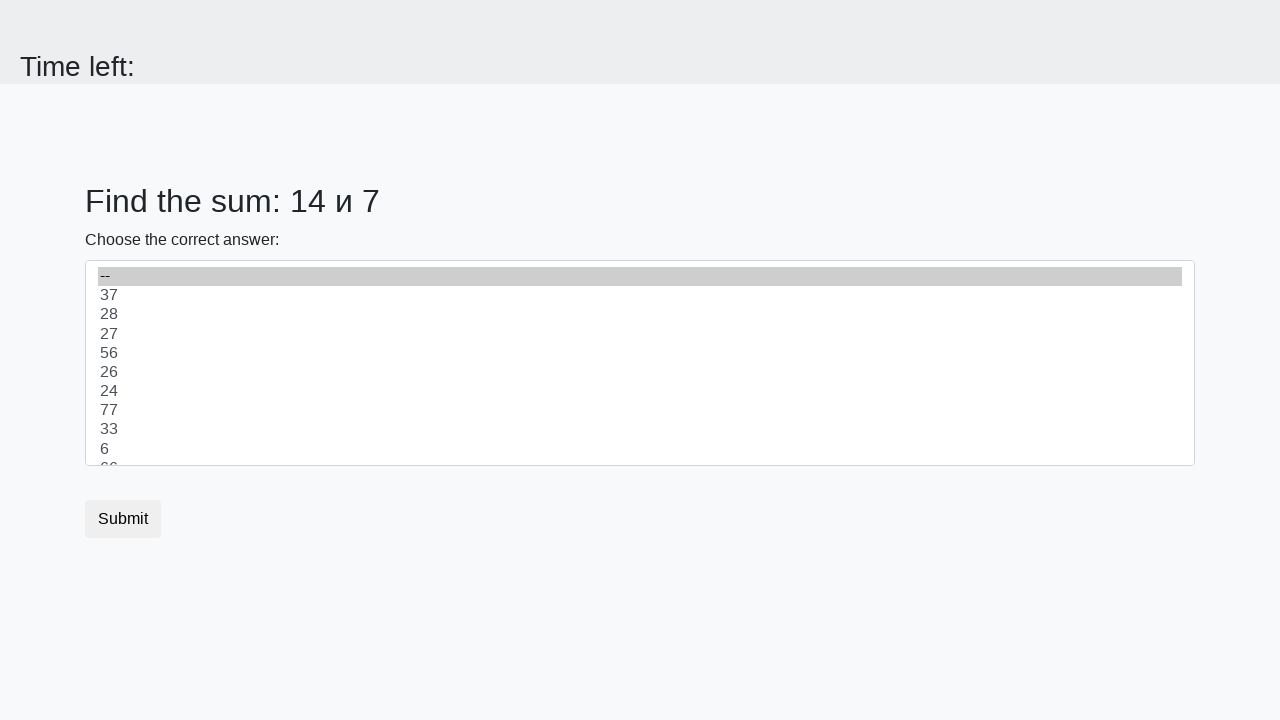

Waited 1000ms for result page to load
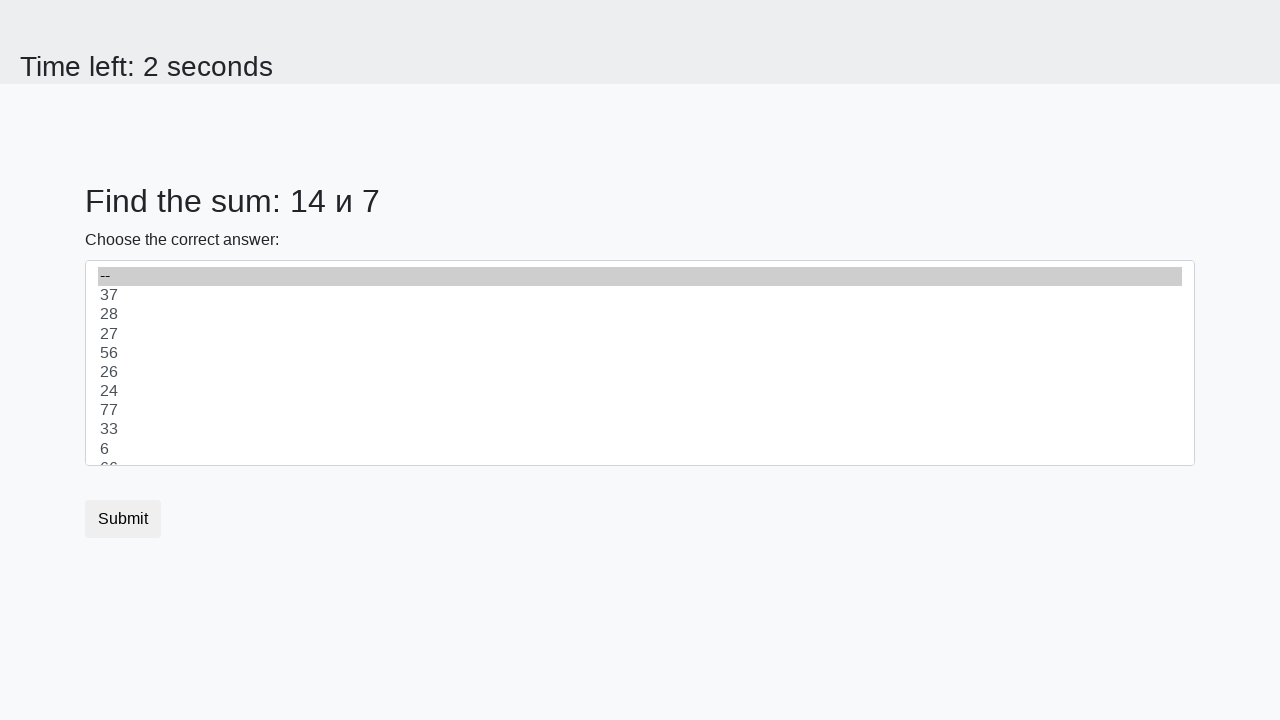

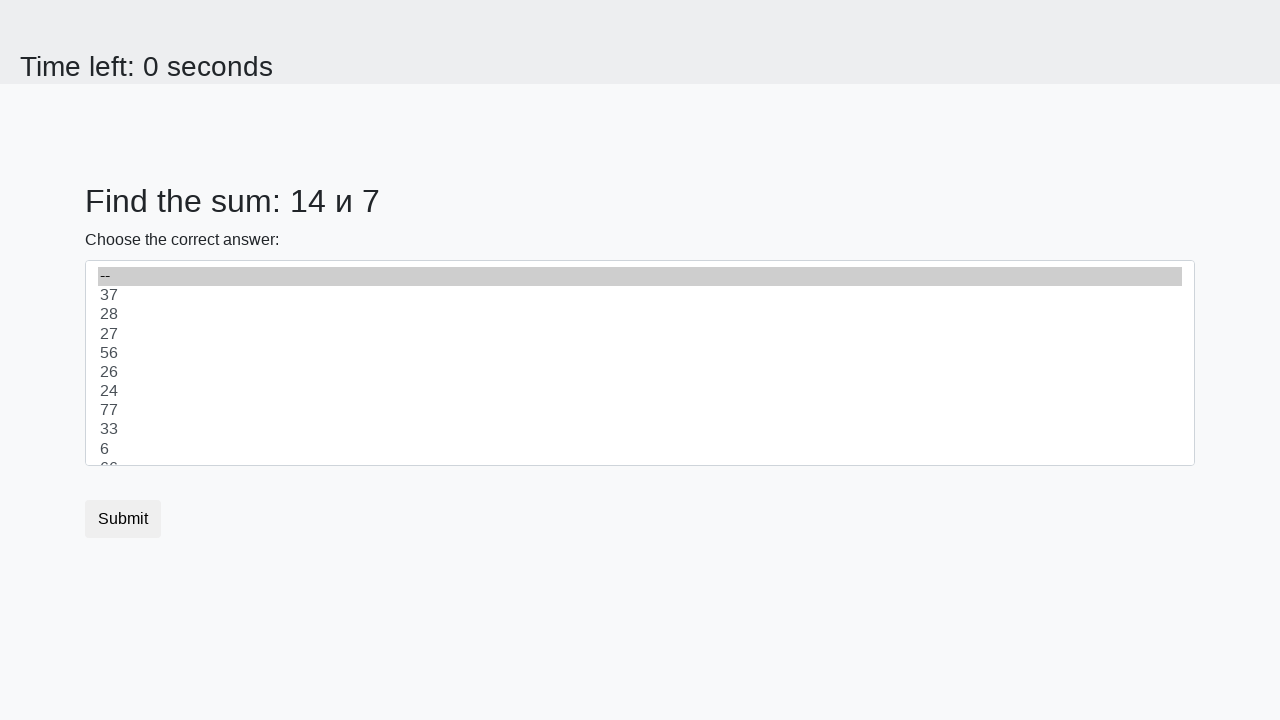